Tests ID locator by finding and clicking a link using its ID selector

Starting URL: http://omayo.blogspot.com

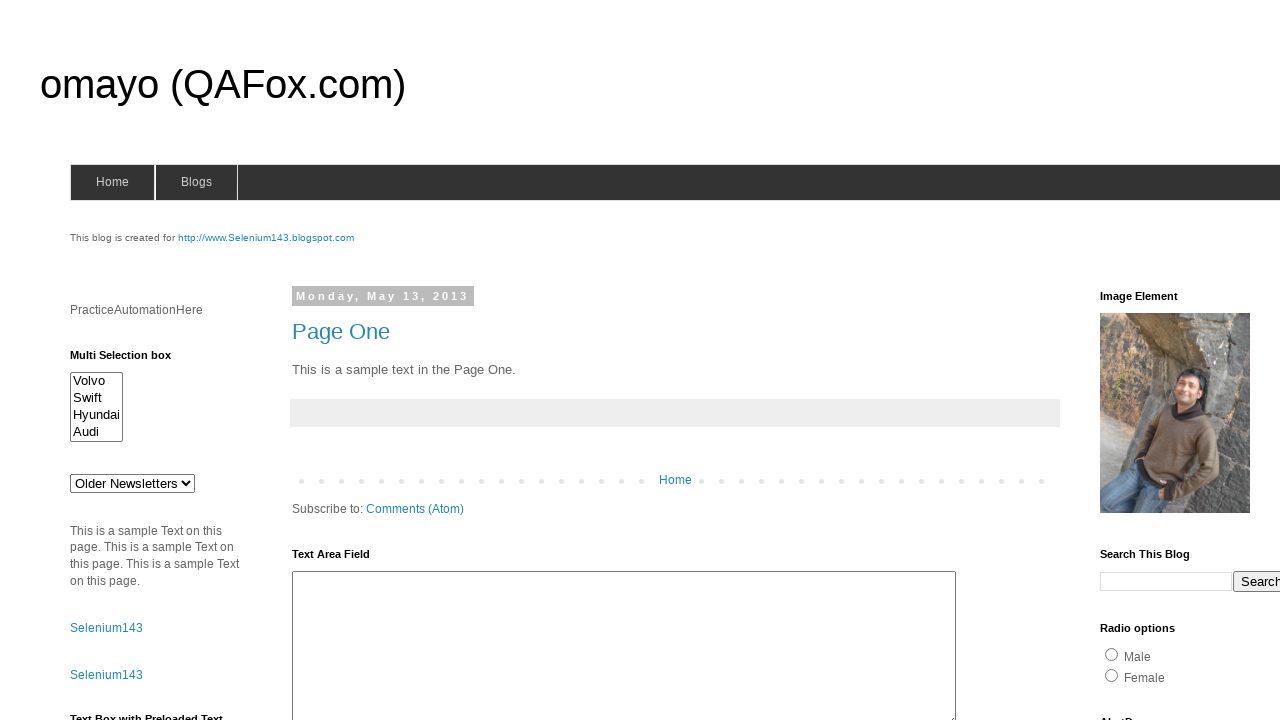

Navigated to Selenium143 Blogspot at http://omayo.blogspot.com
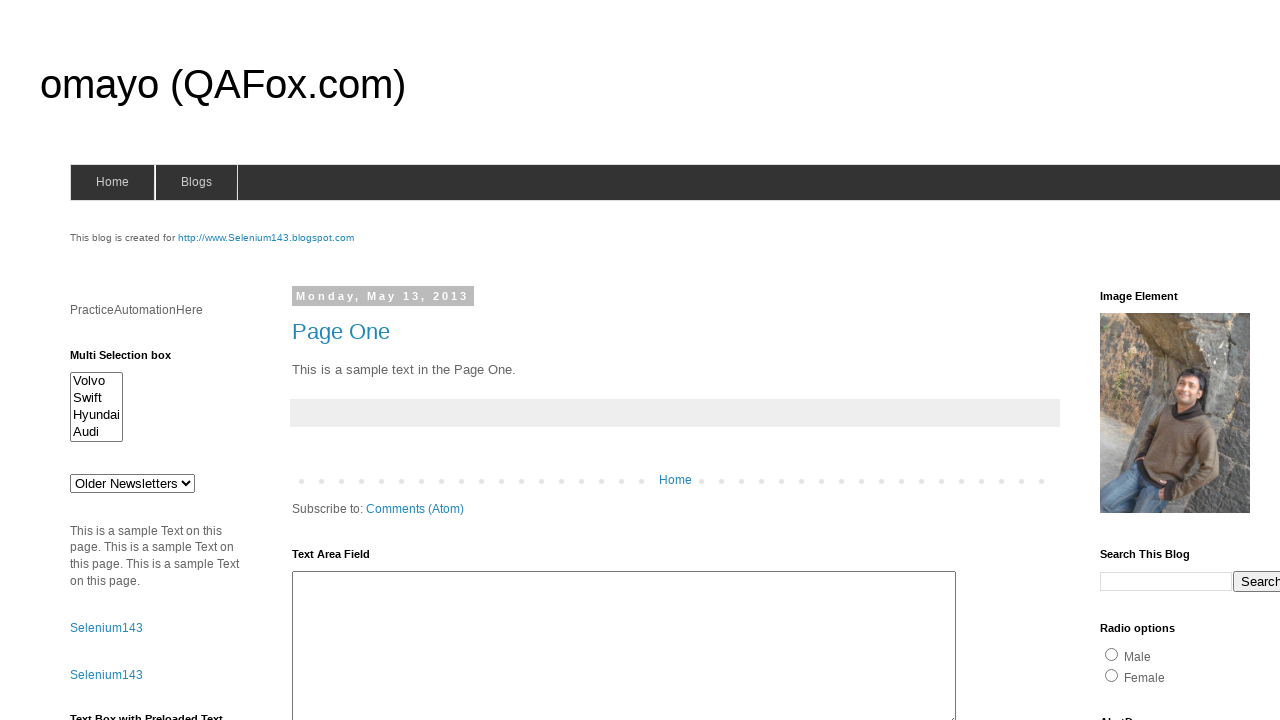

Clicked link using ID locator #selenium143 at (266, 238) on #selenium143
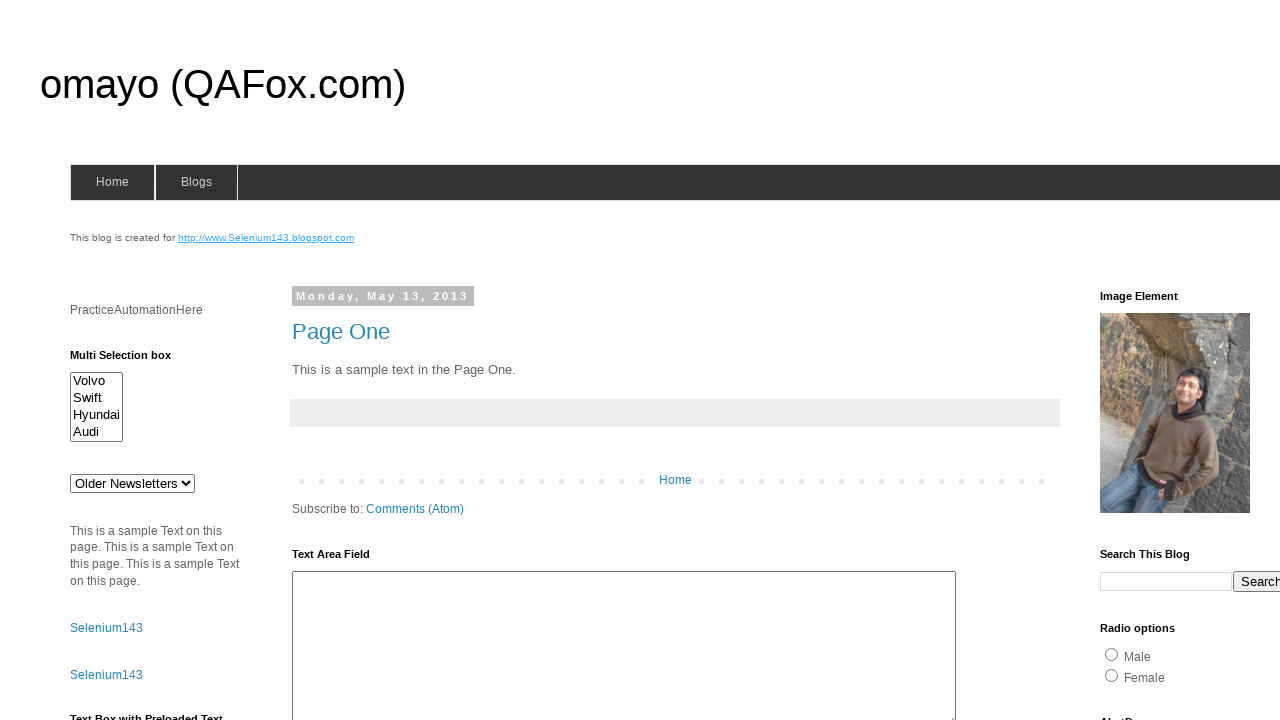

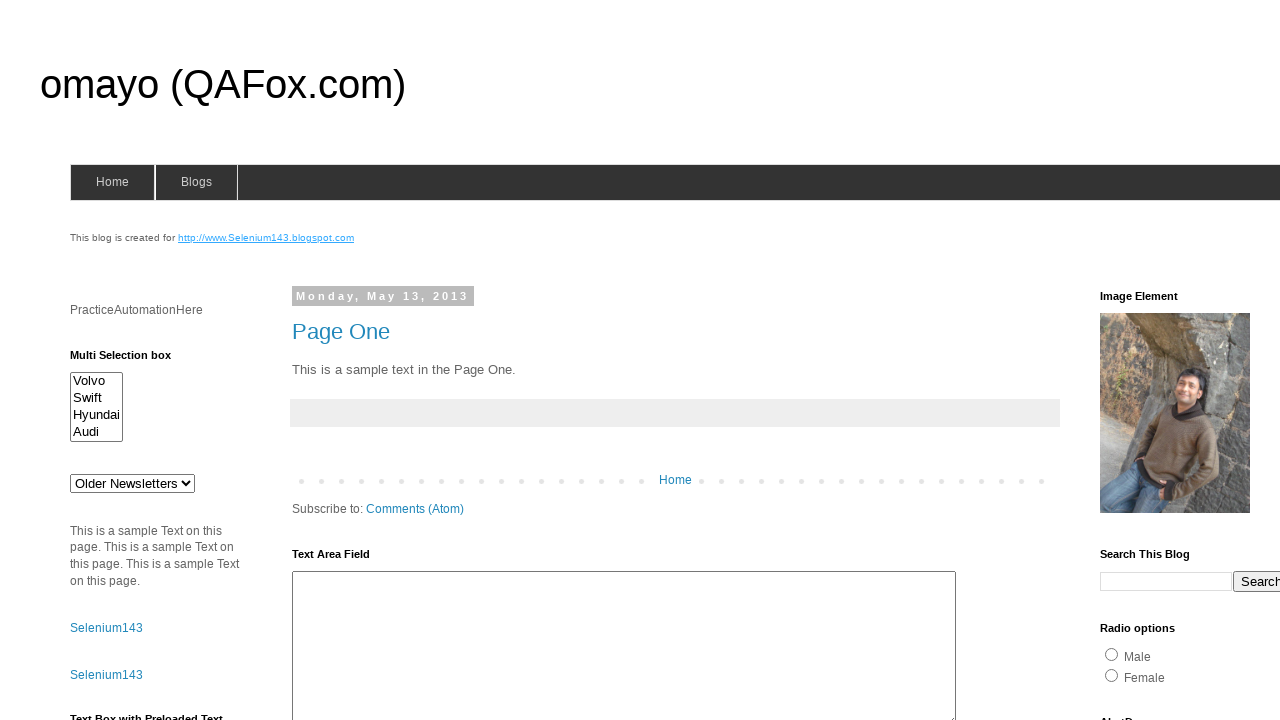